Clicks the success button on the buttons demo page

Starting URL: https://formy-project.herokuapp.com/buttons#

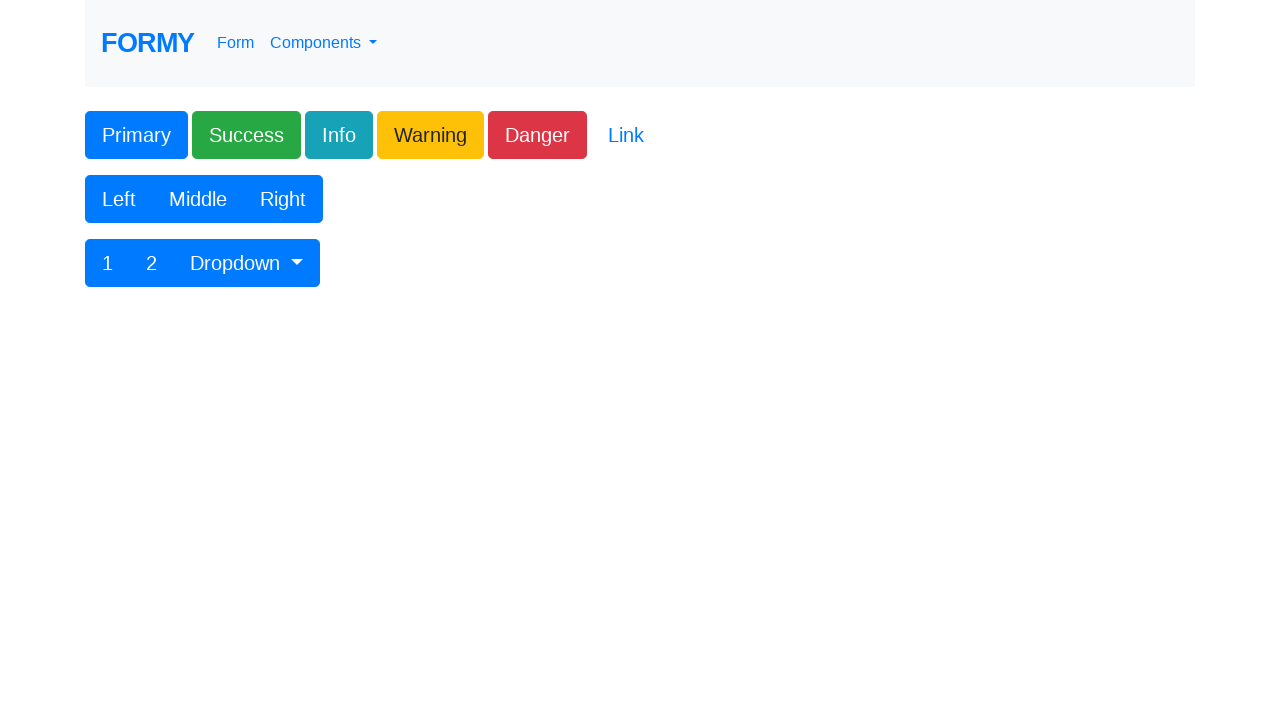

Clicked the success button on the buttons demo page at (246, 135) on .btn-success
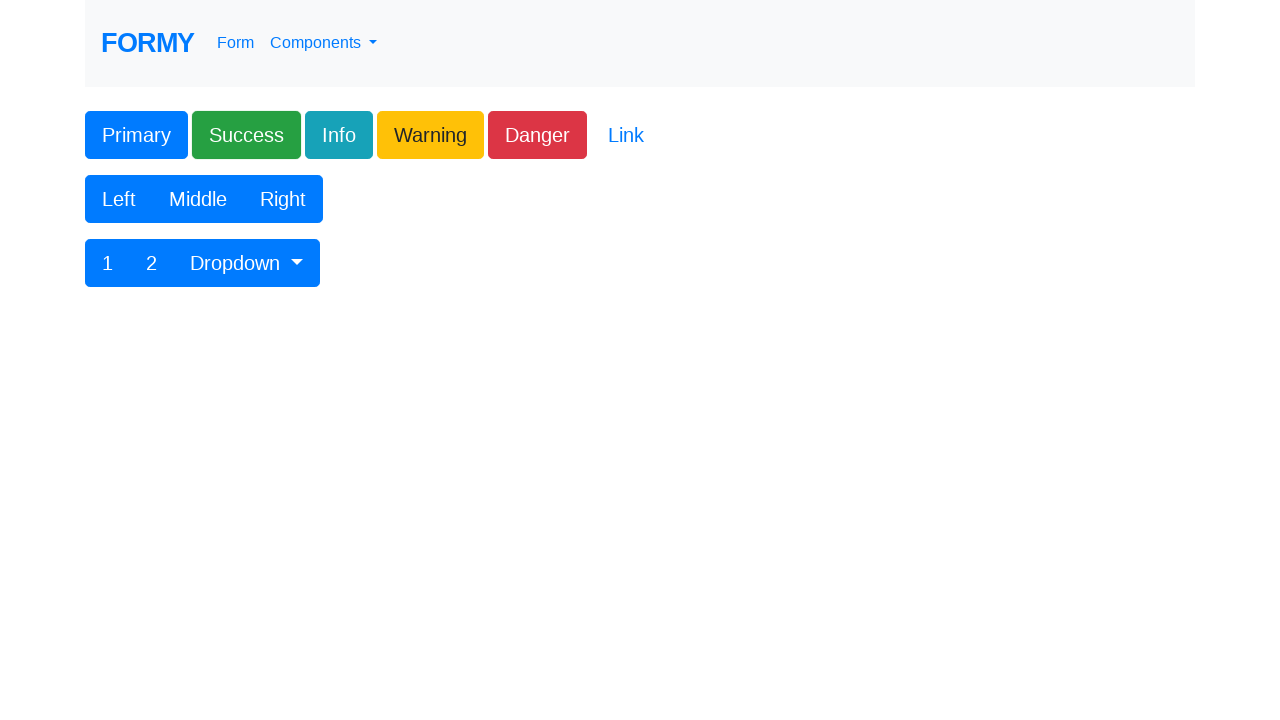

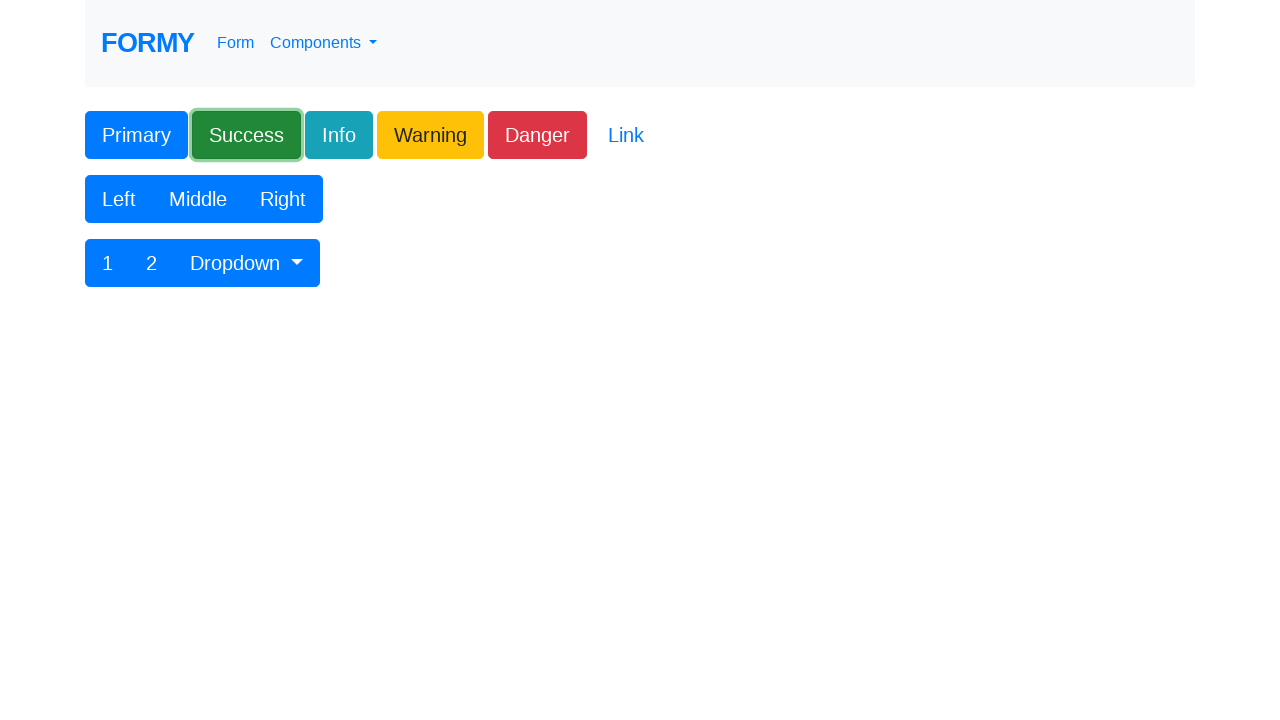